Tests form submission on an Angular practice page by filling out name, email, password, selecting gender, choosing employment status, entering date, and submitting the form

Starting URL: https://www.rahulshettyacademy.com/angularpractice

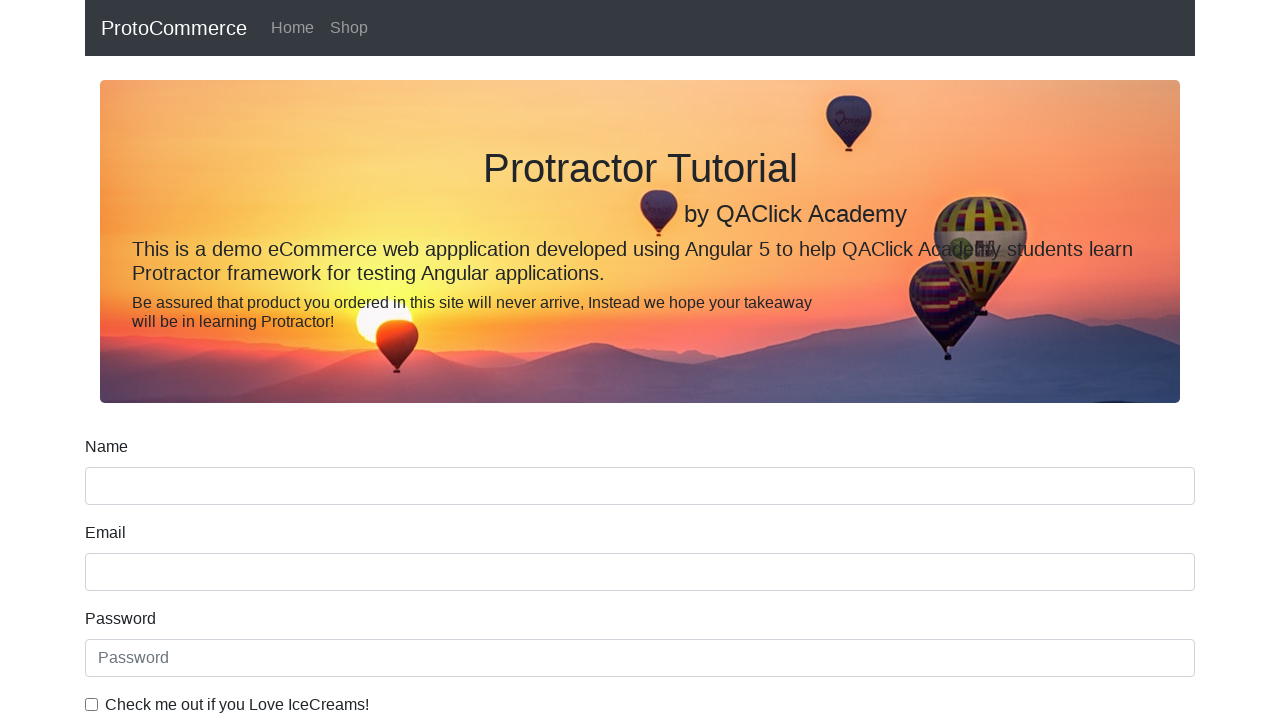

Navigated to Angular practice form page
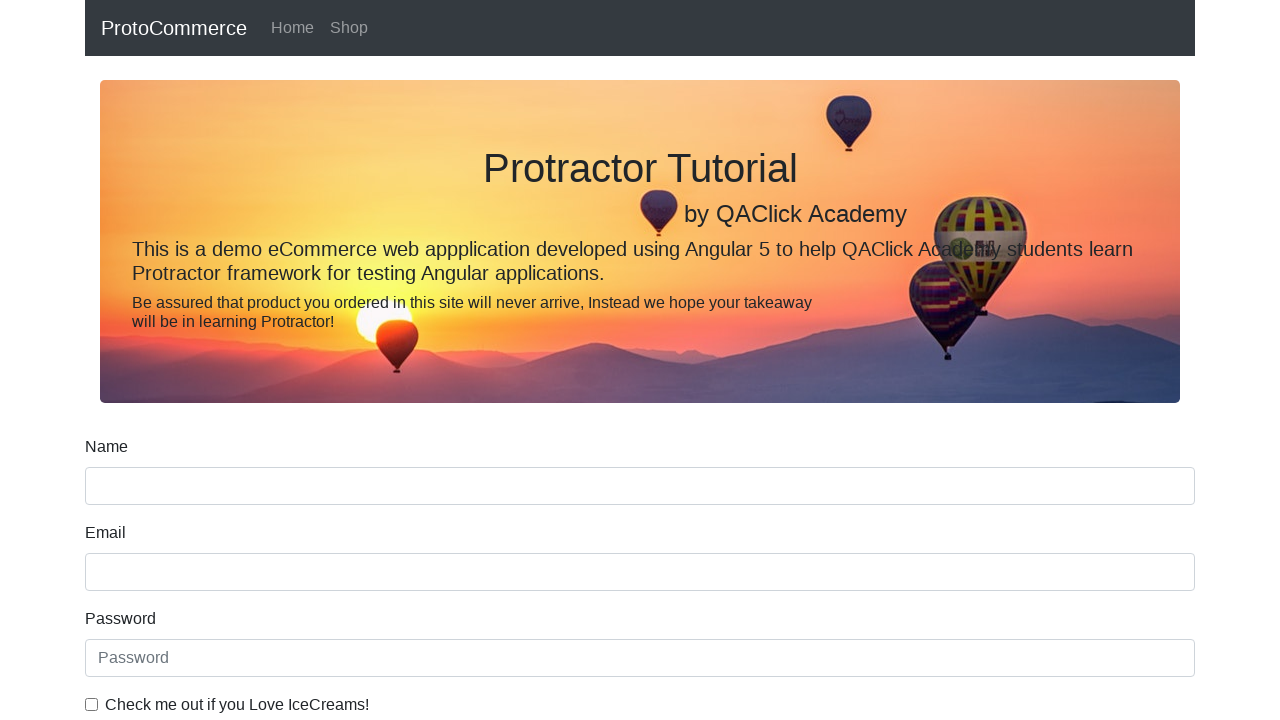

Filled name field with 'John Smith' on label+input[name=name]
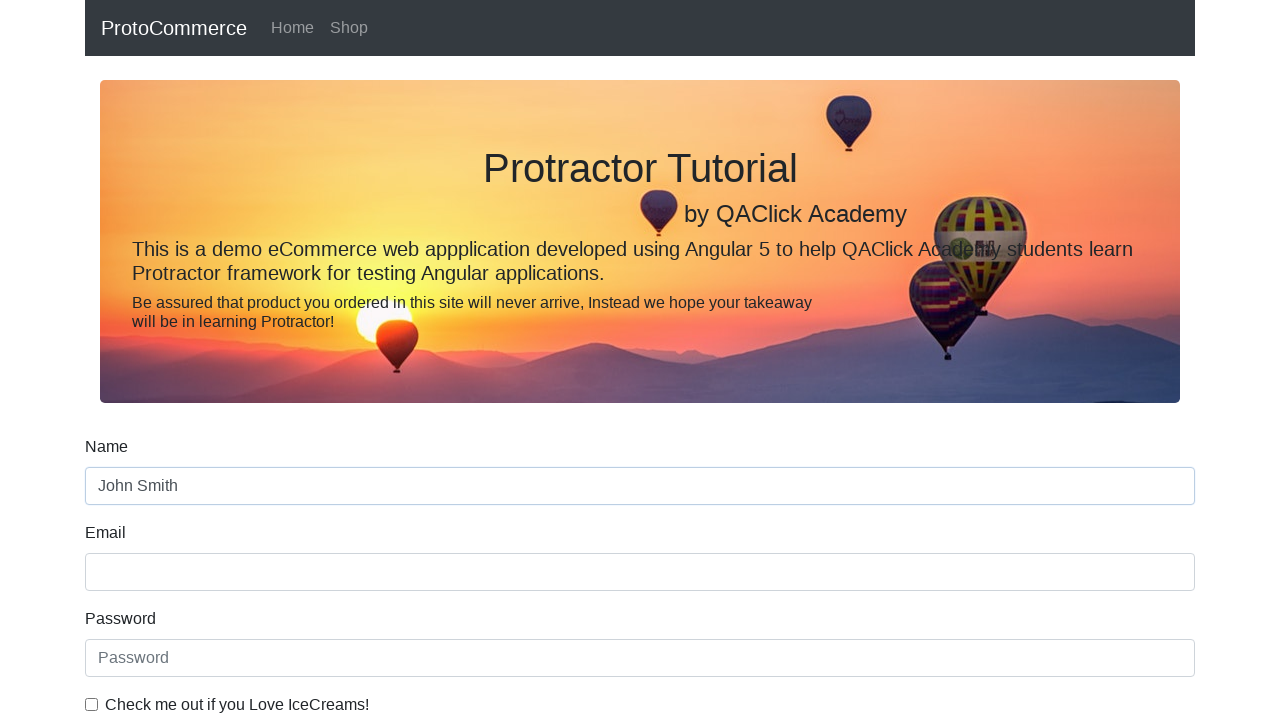

Filled email field with 'john.smith@example.com' on label+input[name=email]
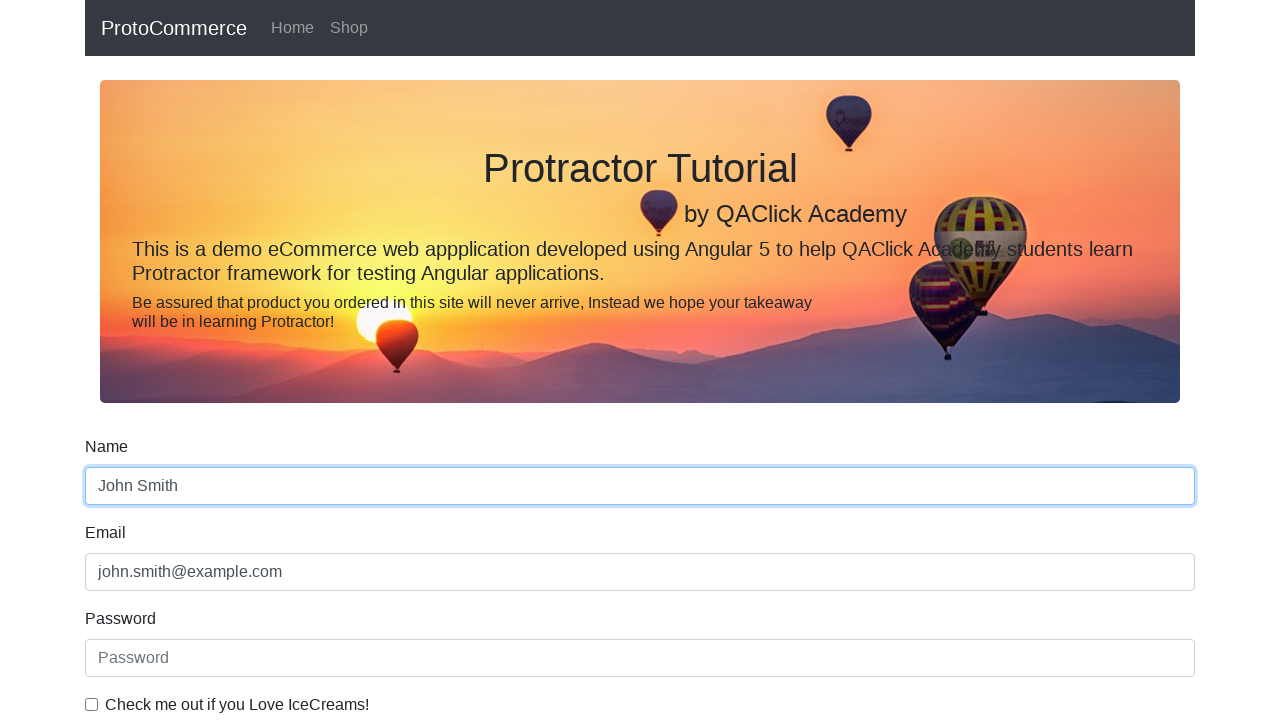

Filled password field with 'SecurePass123' on input[type=password]
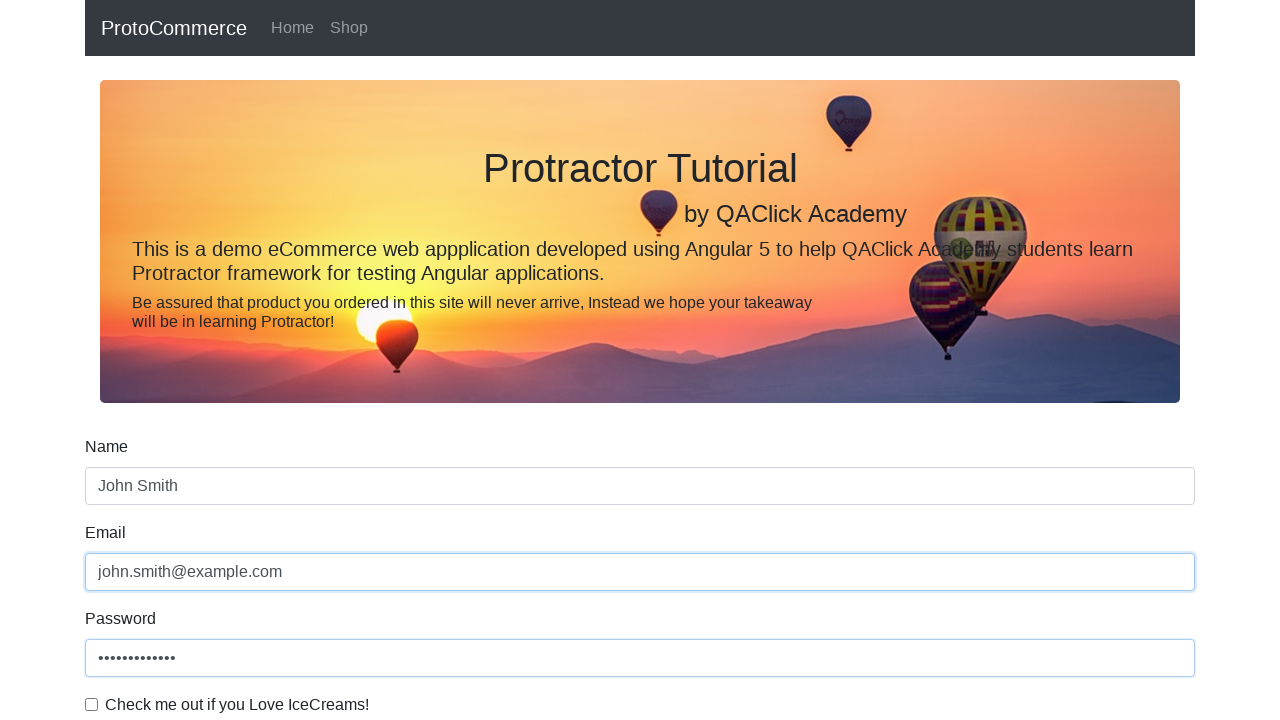

Checked the checkbox at (92, 704) on #exampleCheck1
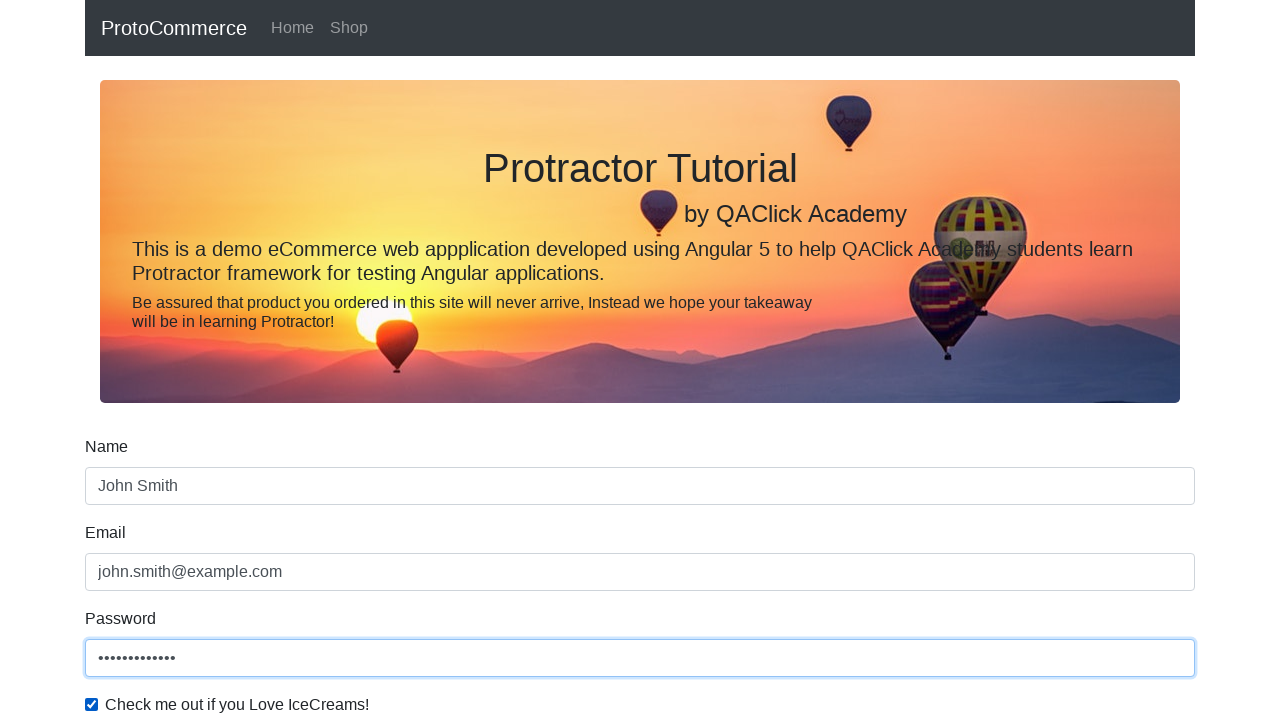

Selected 'Male' from gender dropdown on #exampleFormControlSelect1
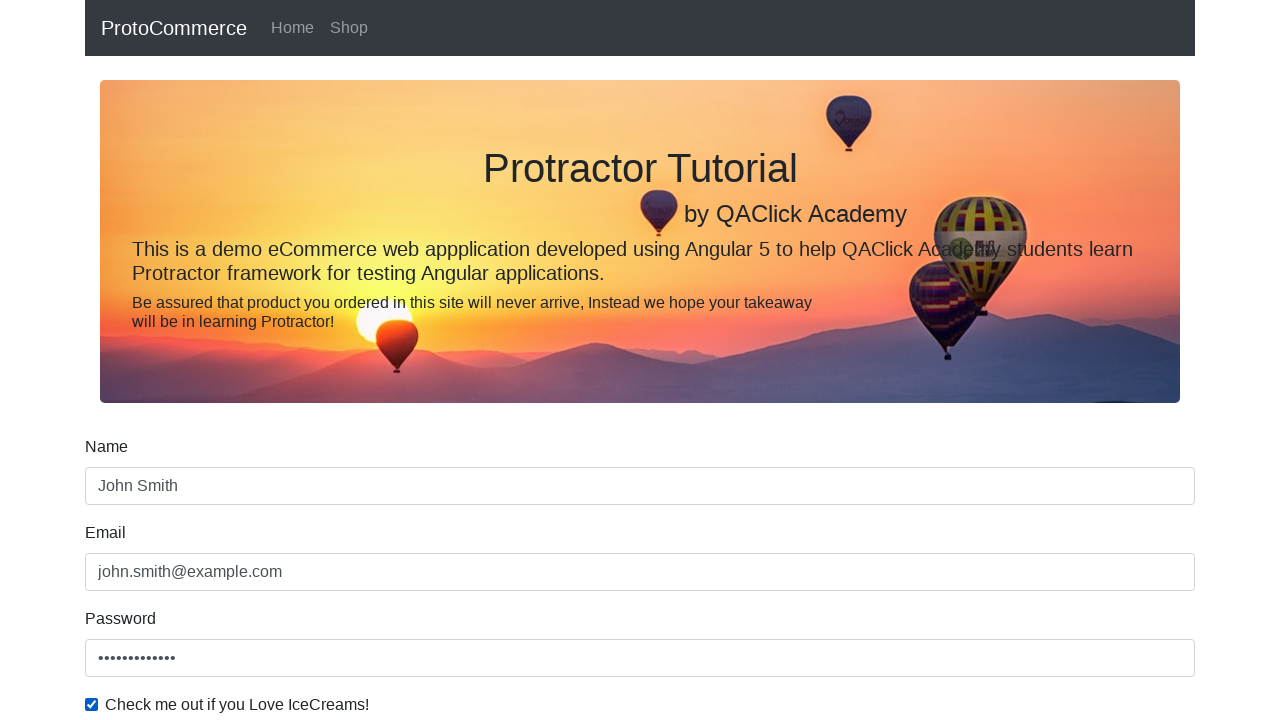

Selected employment status radio button at (238, 360) on #inlineRadio1
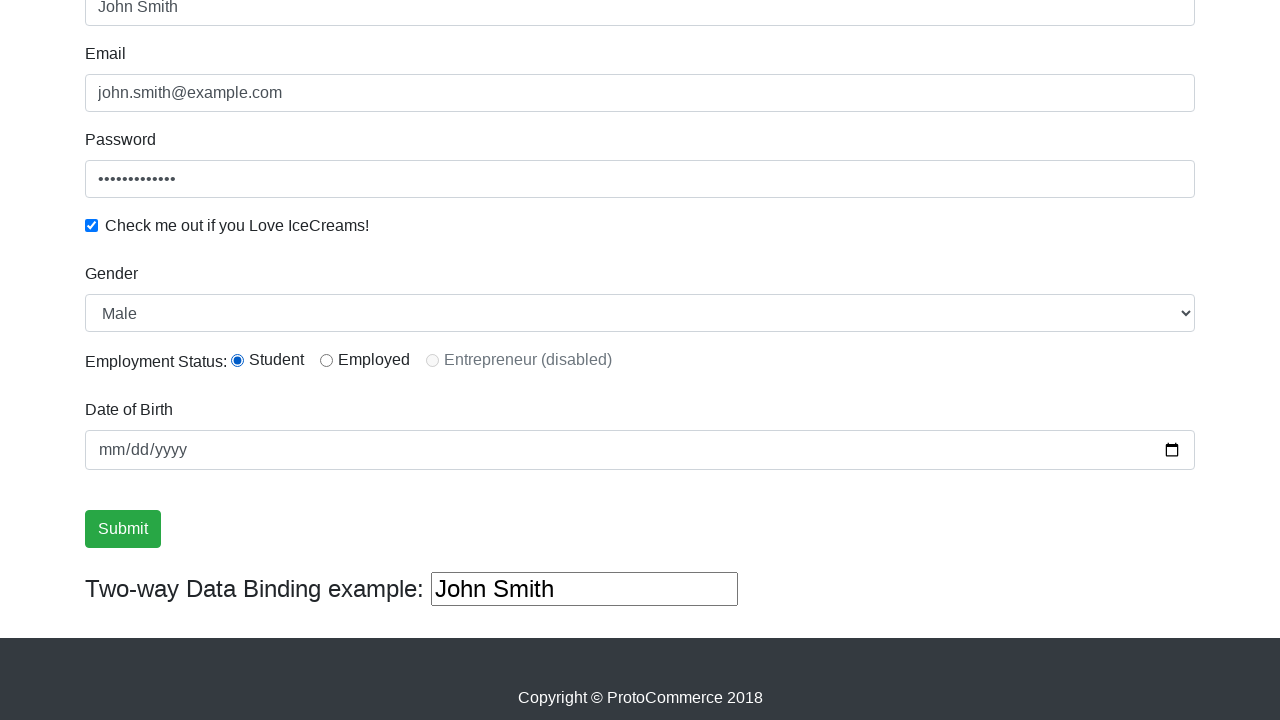

Filled date field with '2024-03-15' on input[type='date']
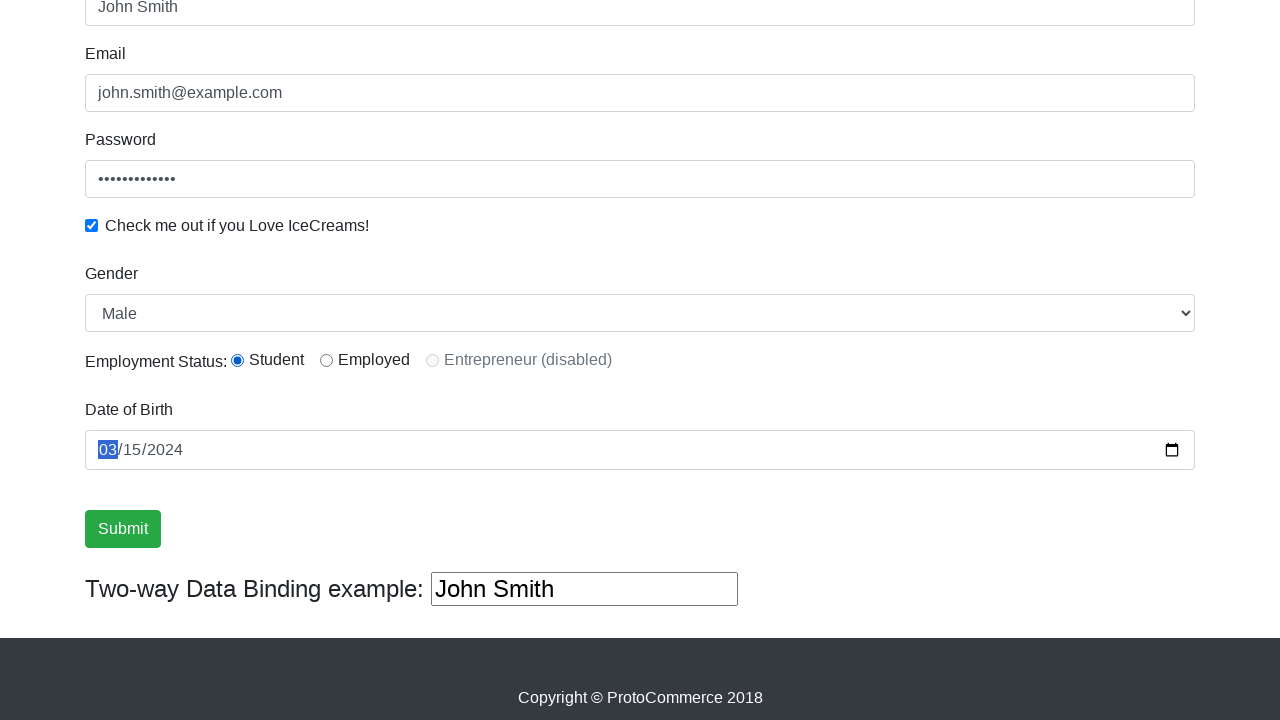

Clicked submit button to submit the form at (123, 529) on input[type='submit']
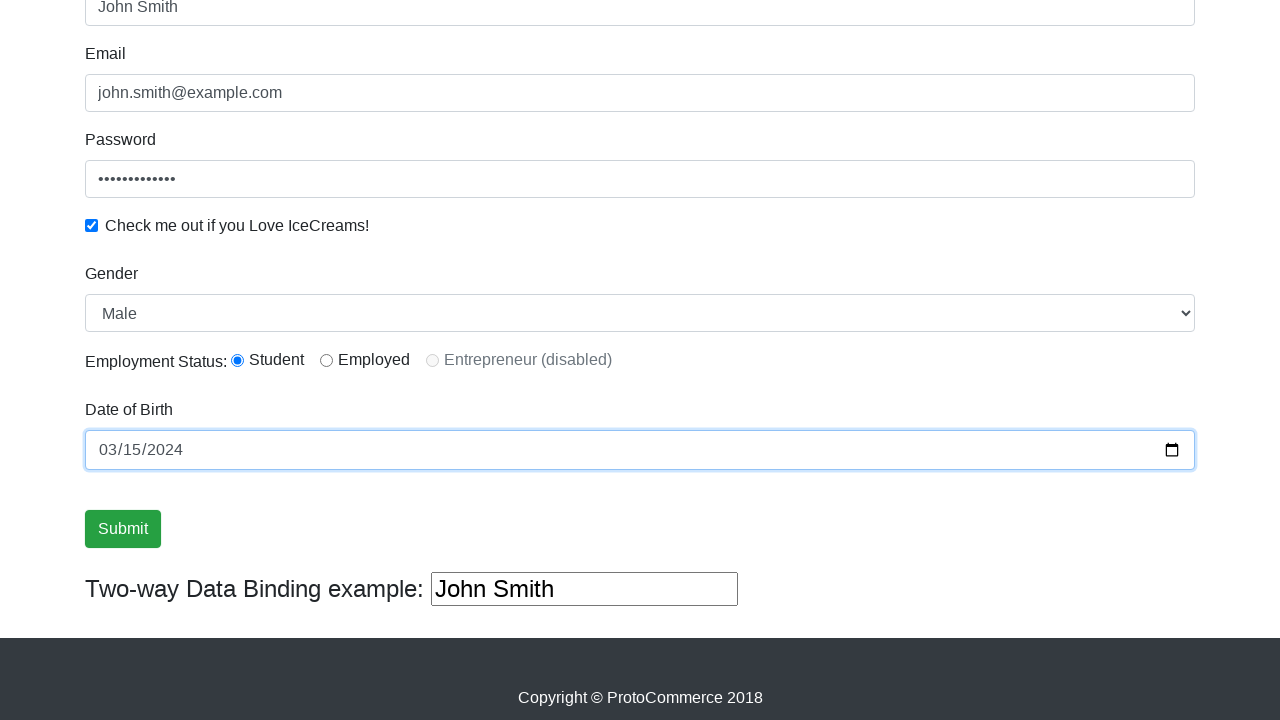

Success message appeared after form submission
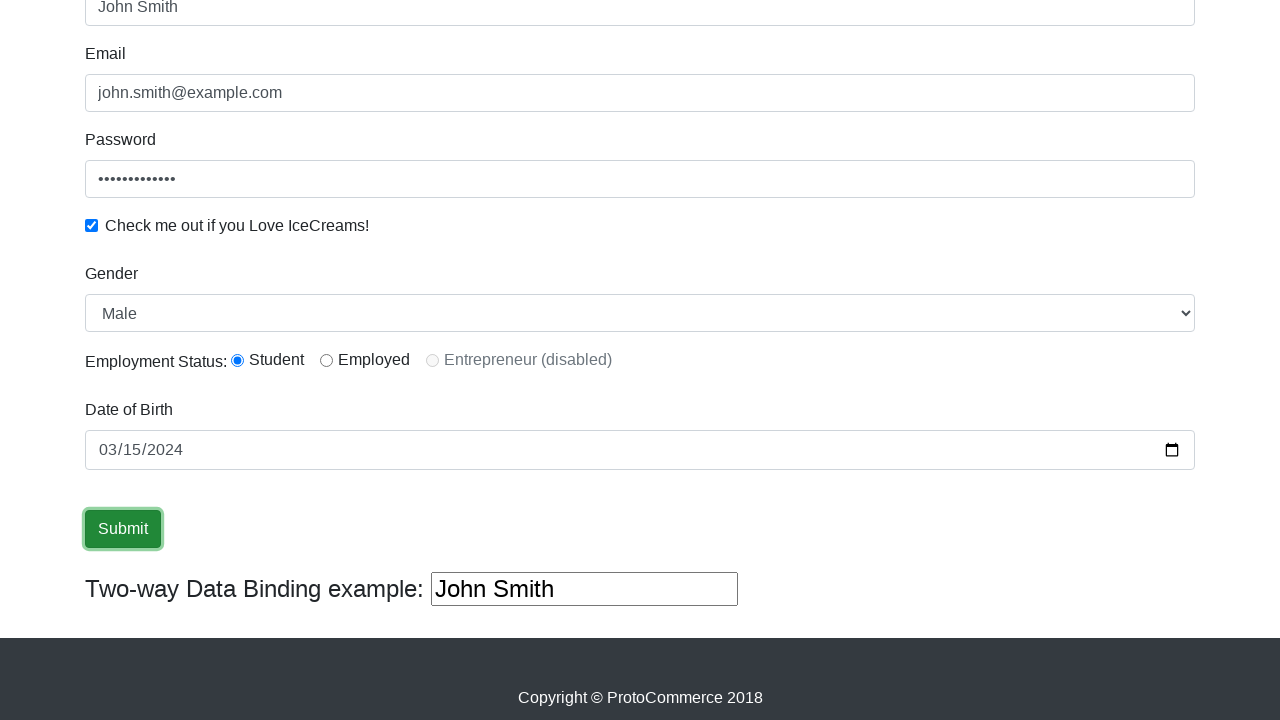

Extracted success message text: '
                    ×
                    Success! The Form has been submitted successfully!.
                  '
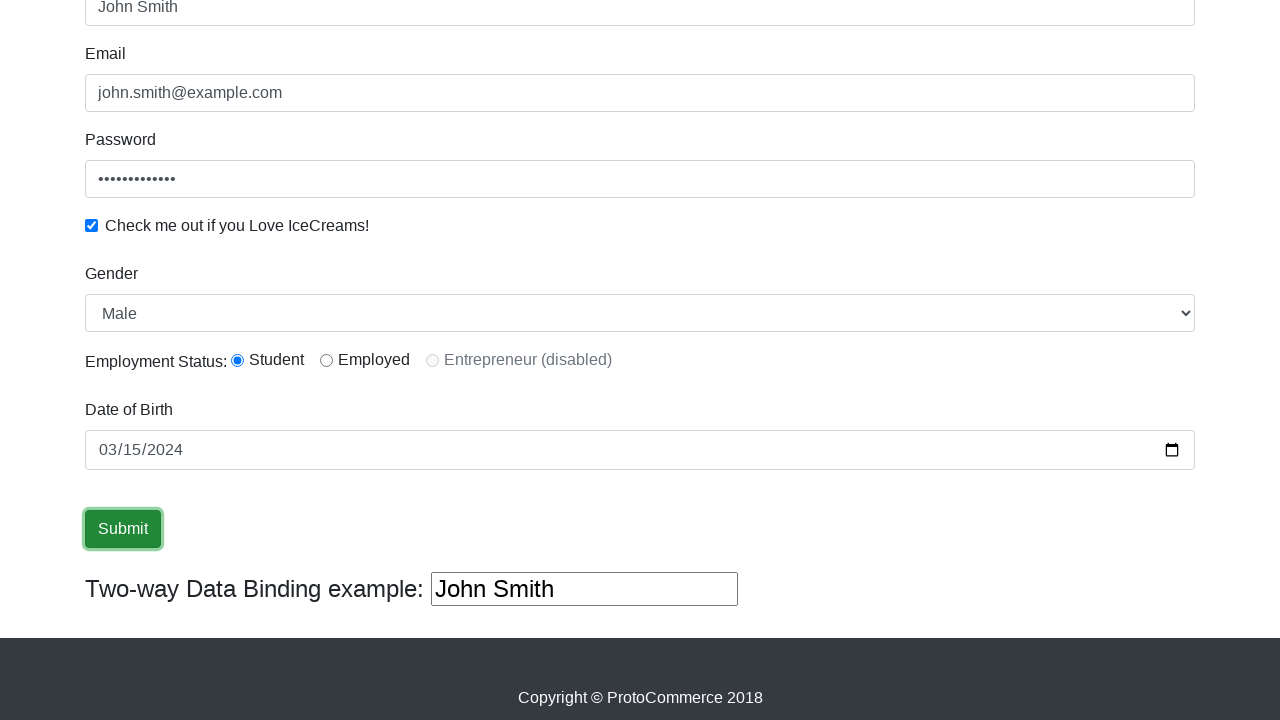

Verified success message contains expected text
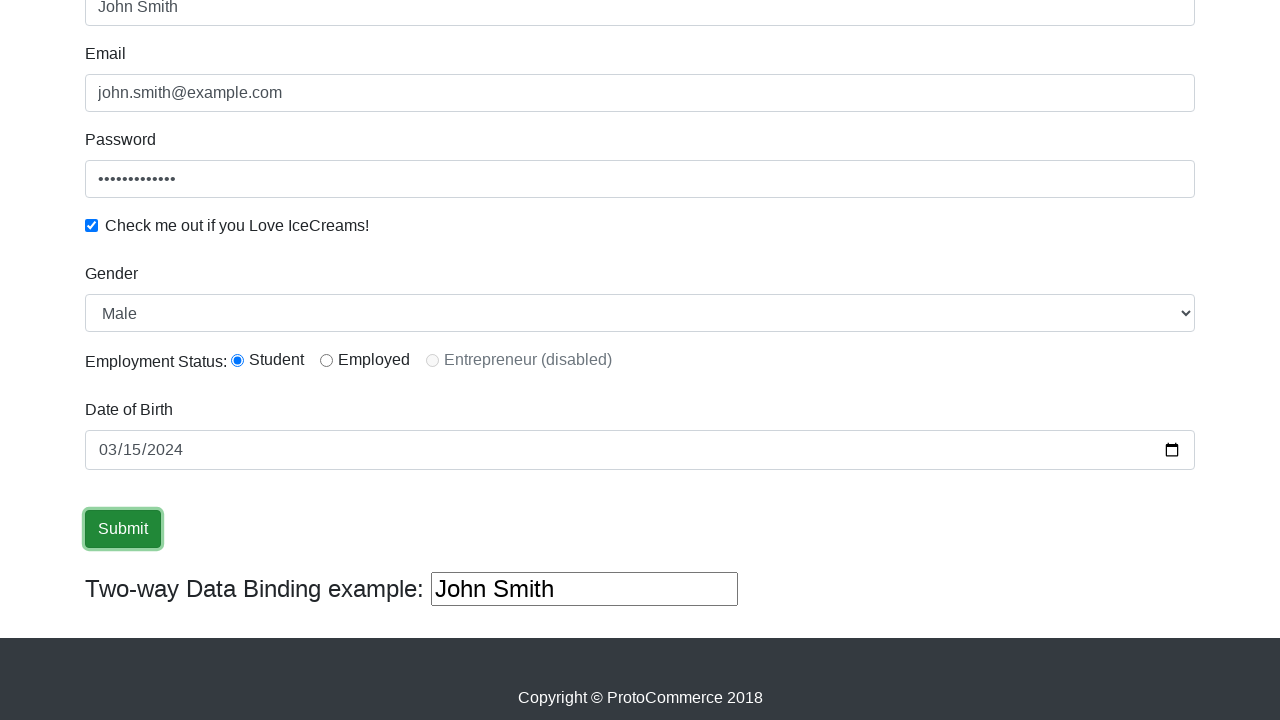

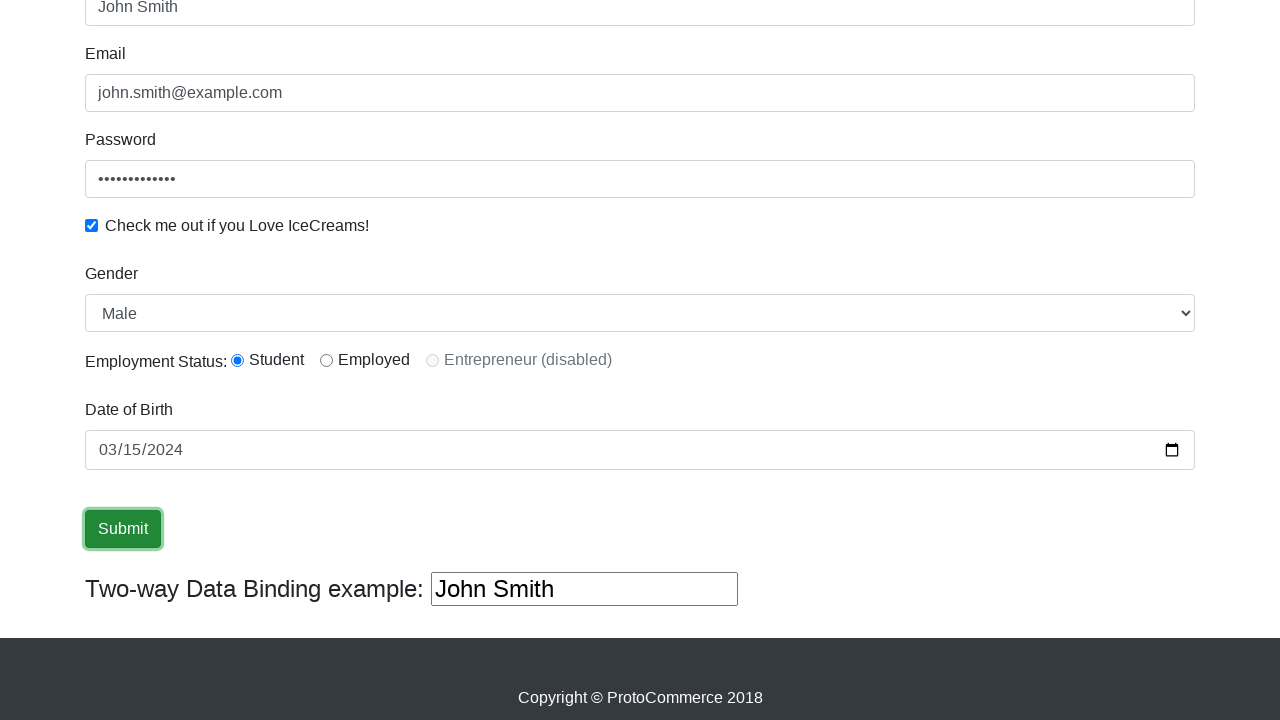